Tests alert popup handling by clicking buttons that trigger different types of JavaScript alerts and accepting them

Starting URL: https://demoqa.com/alerts

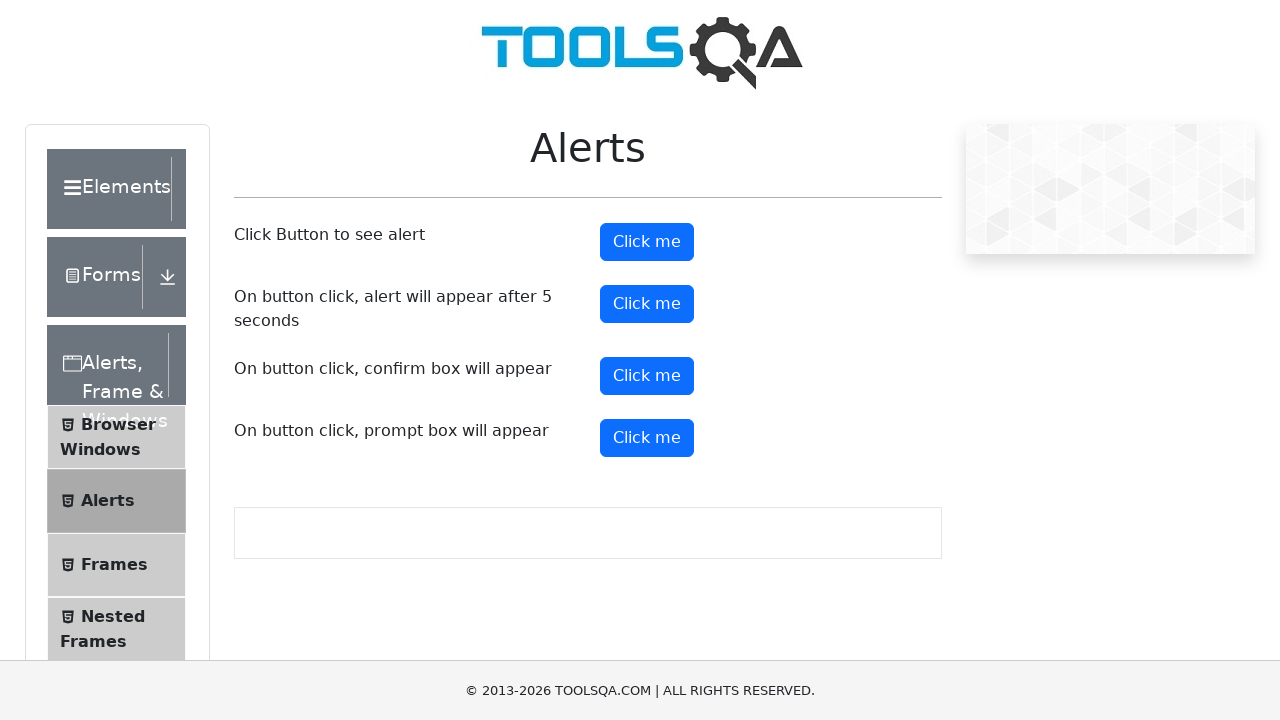

Clicked alert button to trigger immediate alert at (647, 242) on xpath=//button[@id='alertButton']
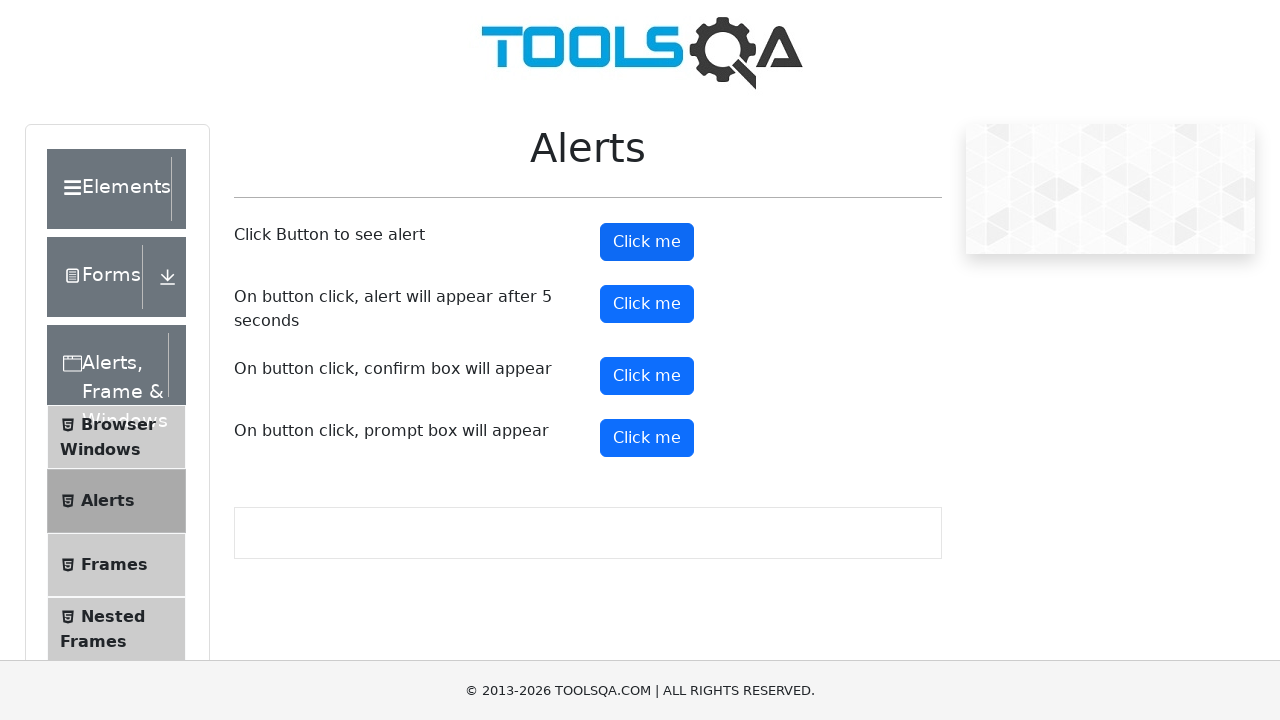

Set up dialog handler to automatically accept alerts
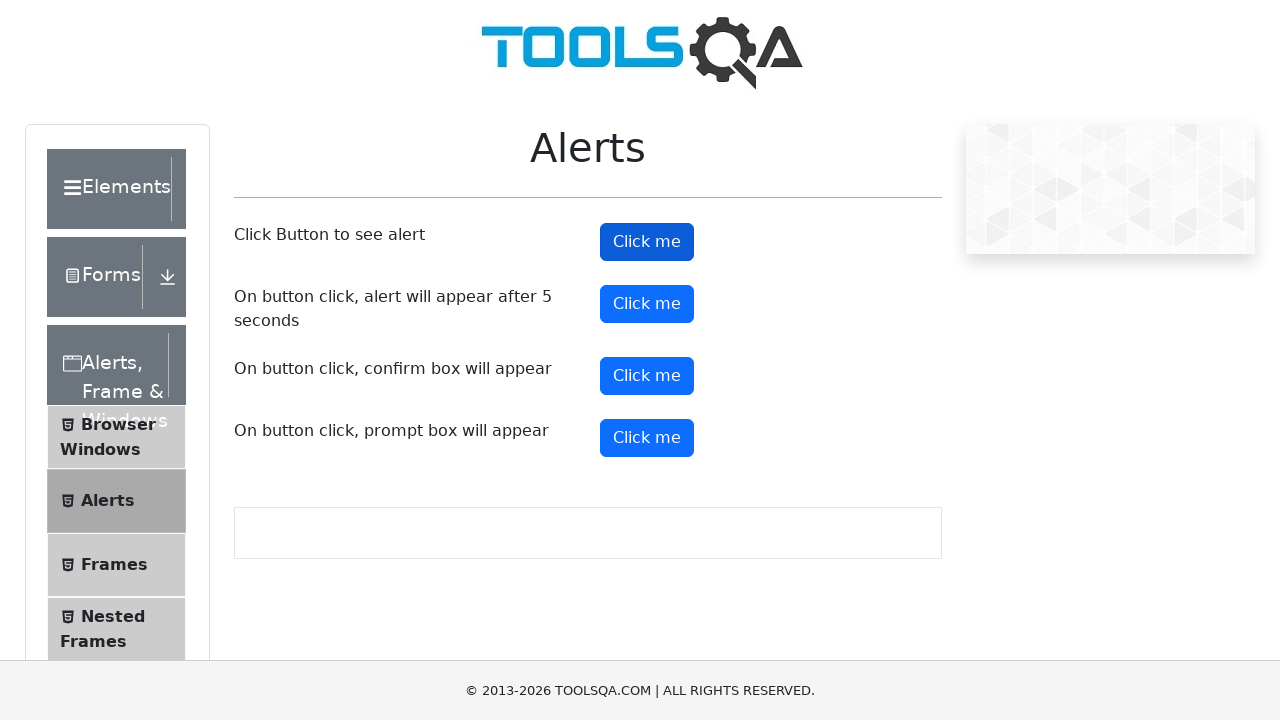

Clicked timer alert button to trigger delayed alert at (647, 304) on xpath=//button[@id='timerAlertButton']
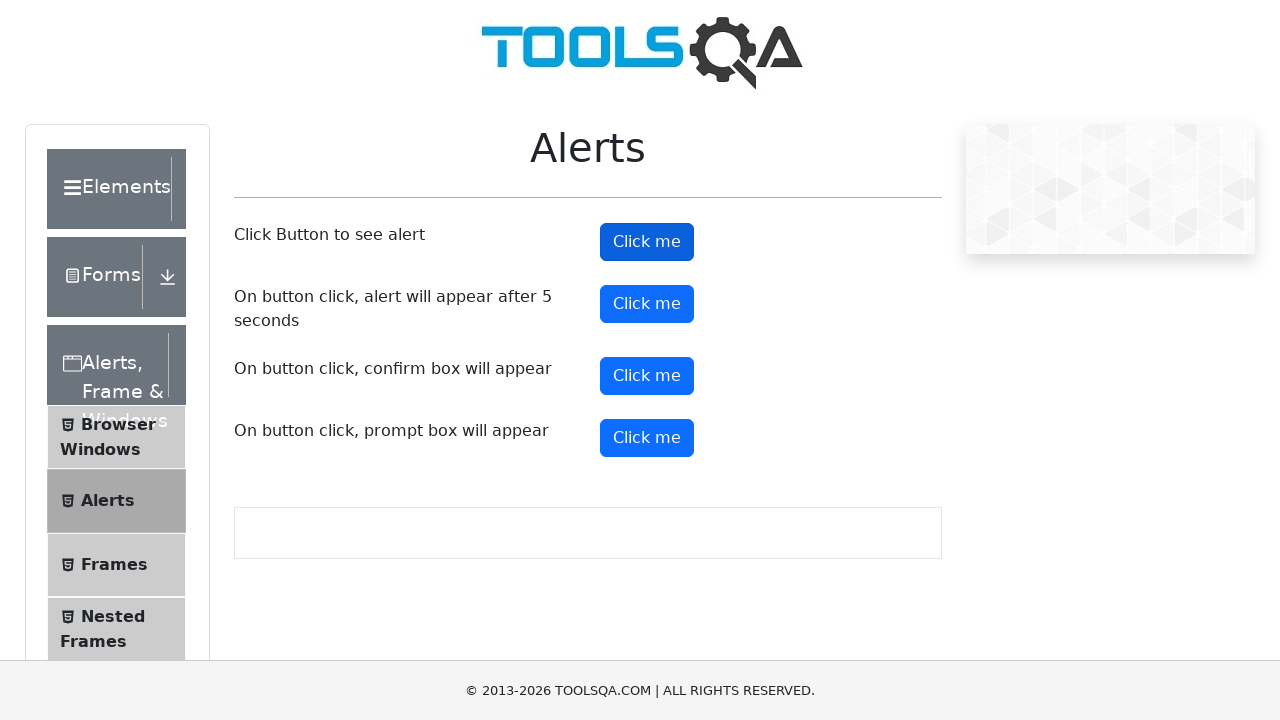

Waited 6 seconds for delayed alert to trigger and be accepted
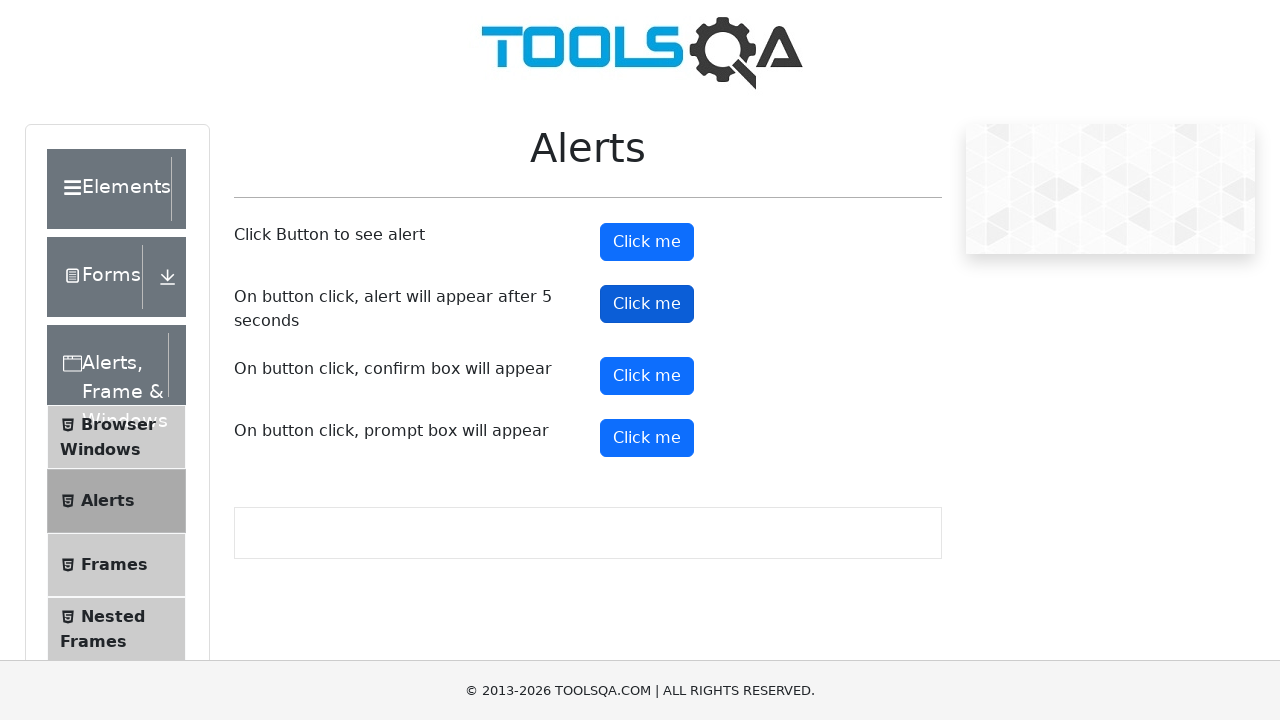

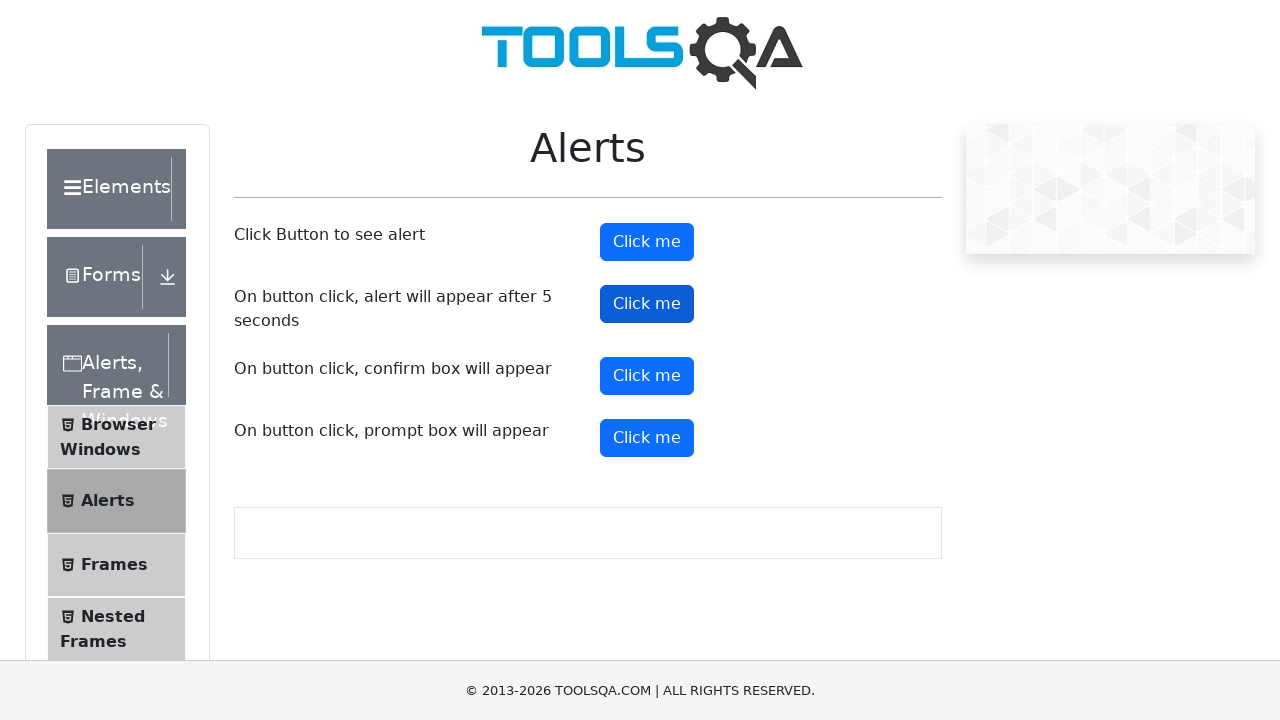